Tests the jQuery UI datepicker widget by entering a date value into the datepicker input field and submitting it

Starting URL: https://jqueryui.com/datepicker/

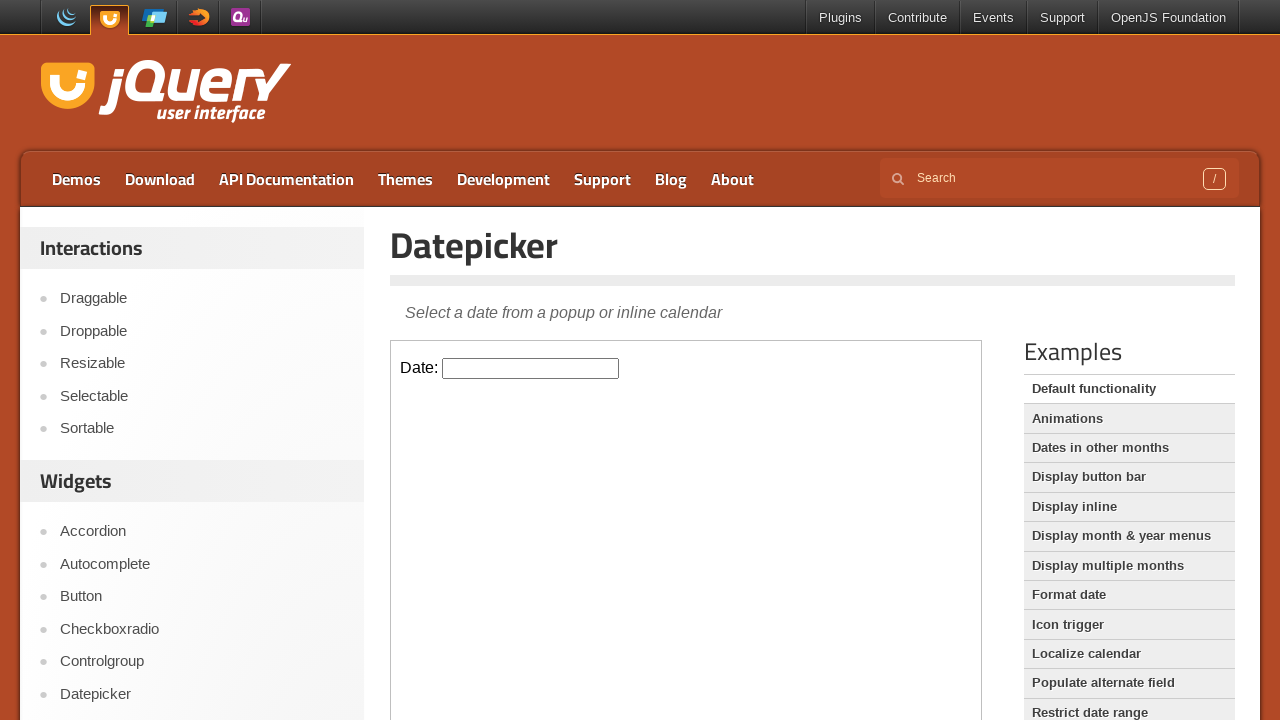

Located the iframe containing the datepicker
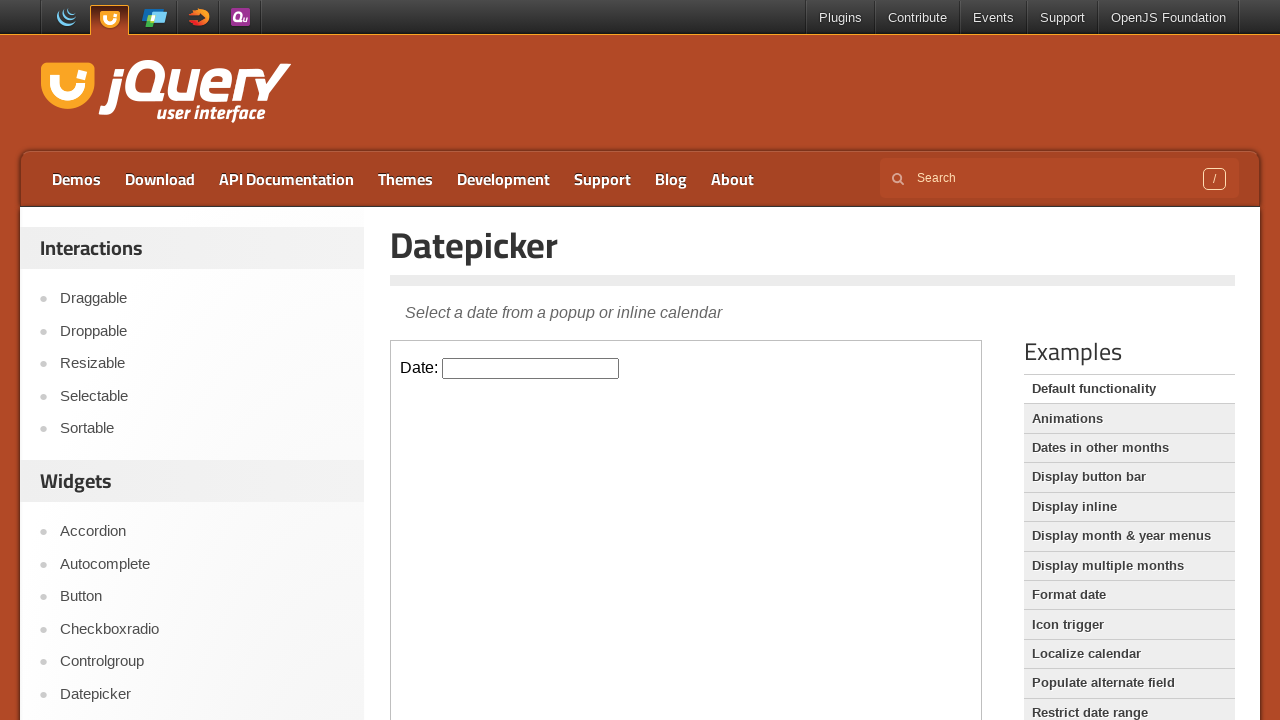

Filled datepicker input field with date '04/20/2012' on iframe >> nth=0 >> internal:control=enter-frame >> #datepicker
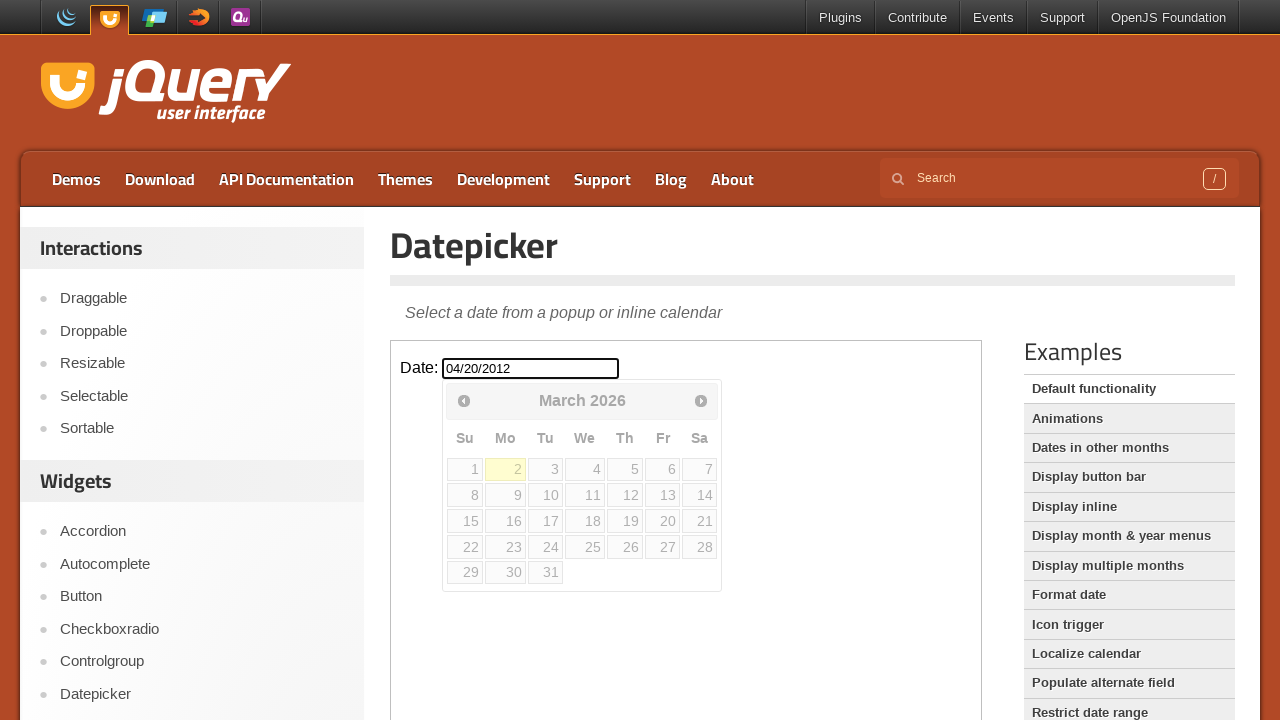

Pressed Enter to confirm the date in datepicker on iframe >> nth=0 >> internal:control=enter-frame >> #datepicker
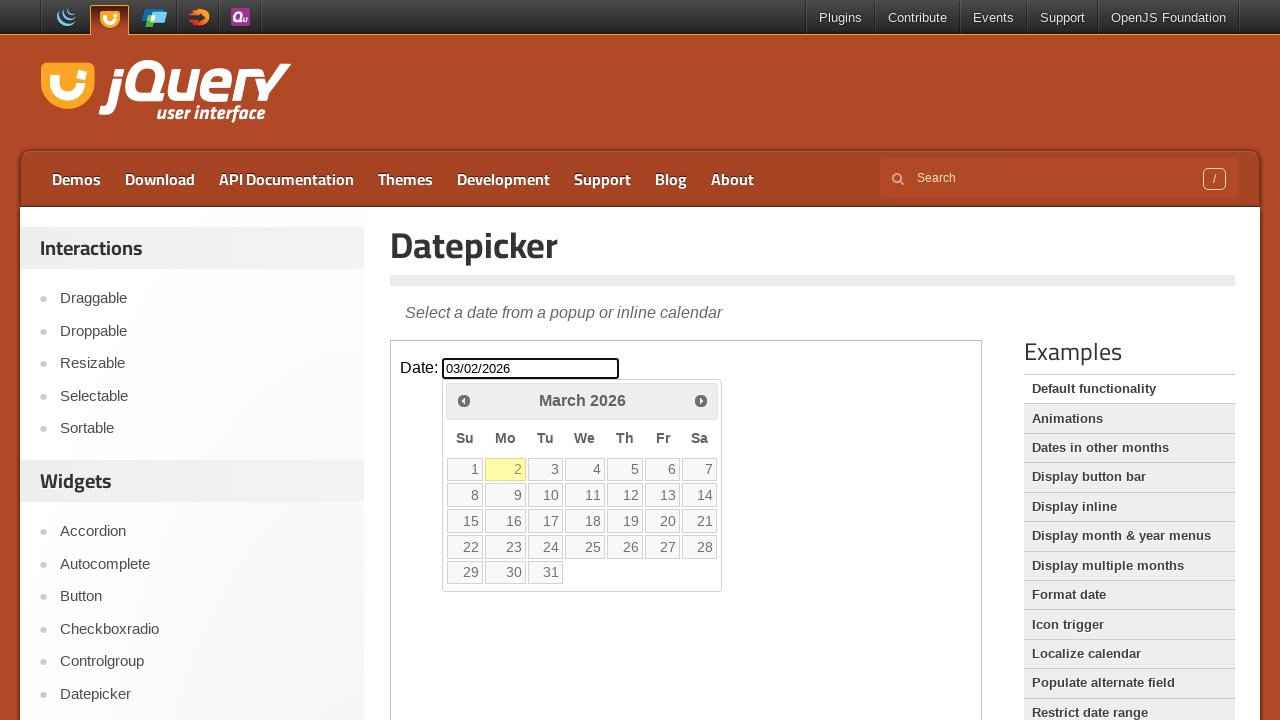

Waited 1000ms for date processing to complete
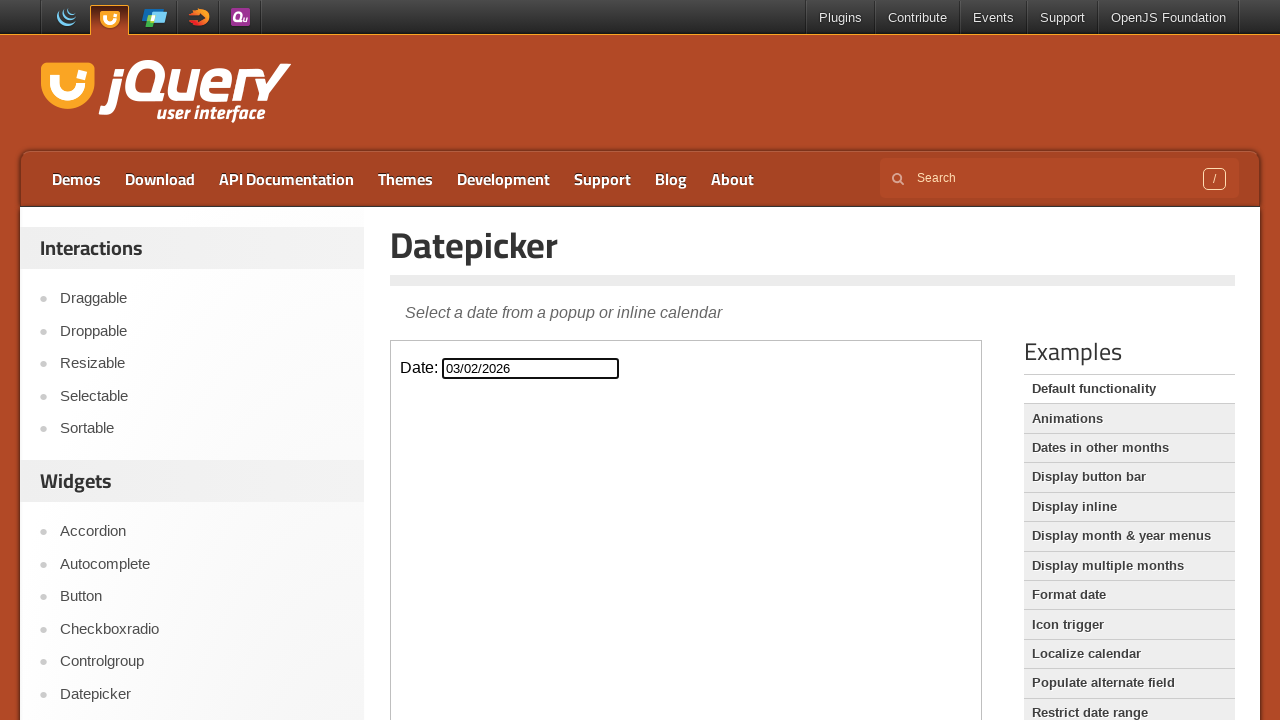

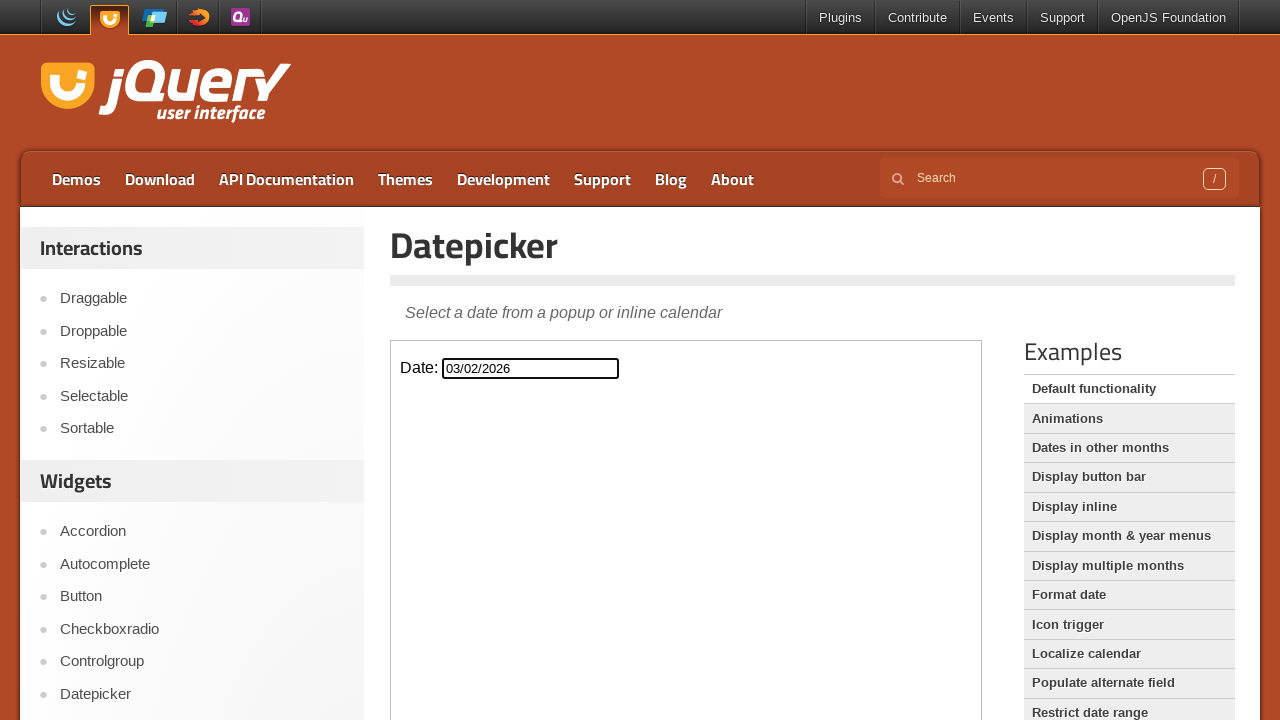